Tests form filling with keyboard shortcuts by entering user details and copying current address to permanent address field using Ctrl+A, Ctrl+C, and Ctrl+V

Starting URL: https://demoqa.com/text-box

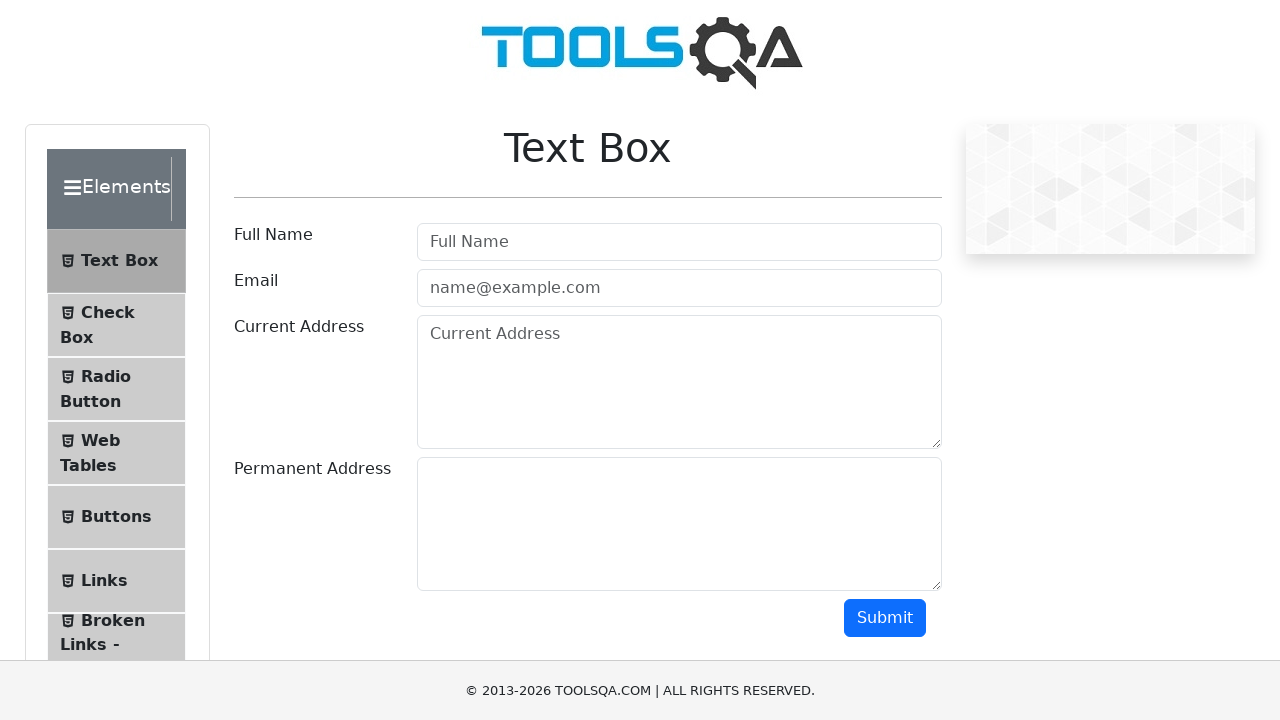

Filled username field with 'Soyas Tomar' on #userName
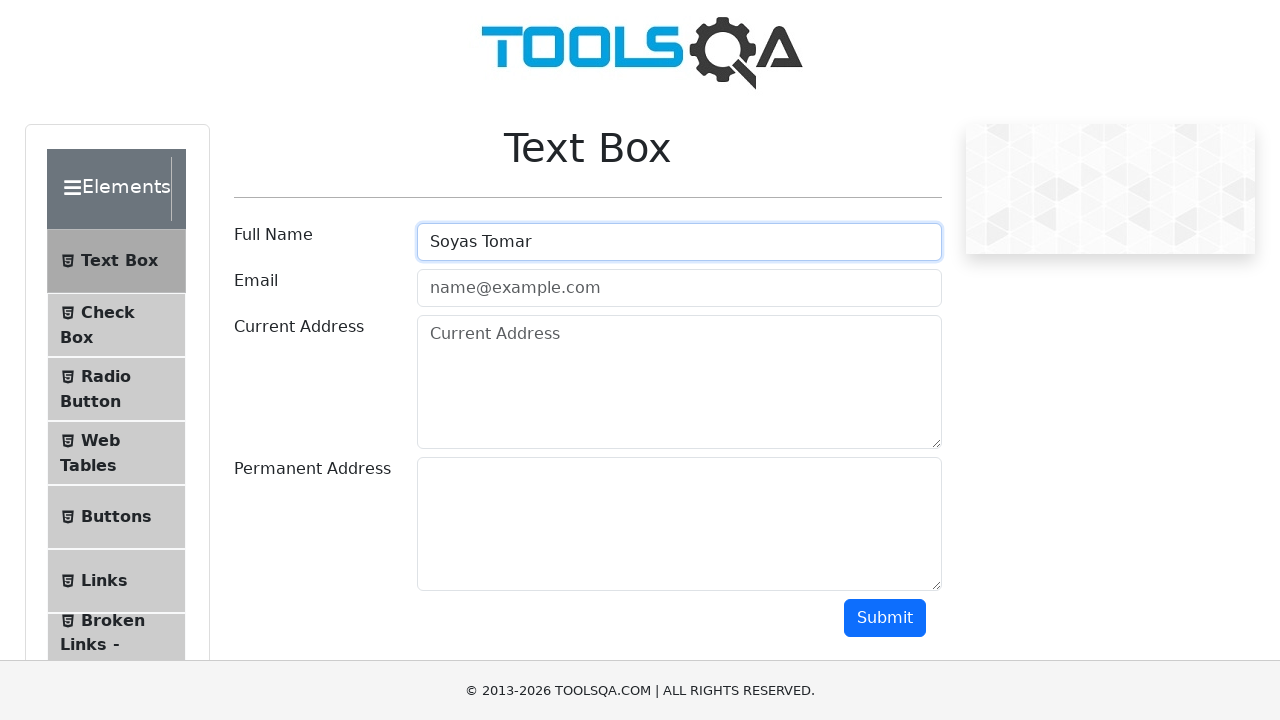

Filled email field with 'Soyastomar1234@gmail.com' on #userEmail
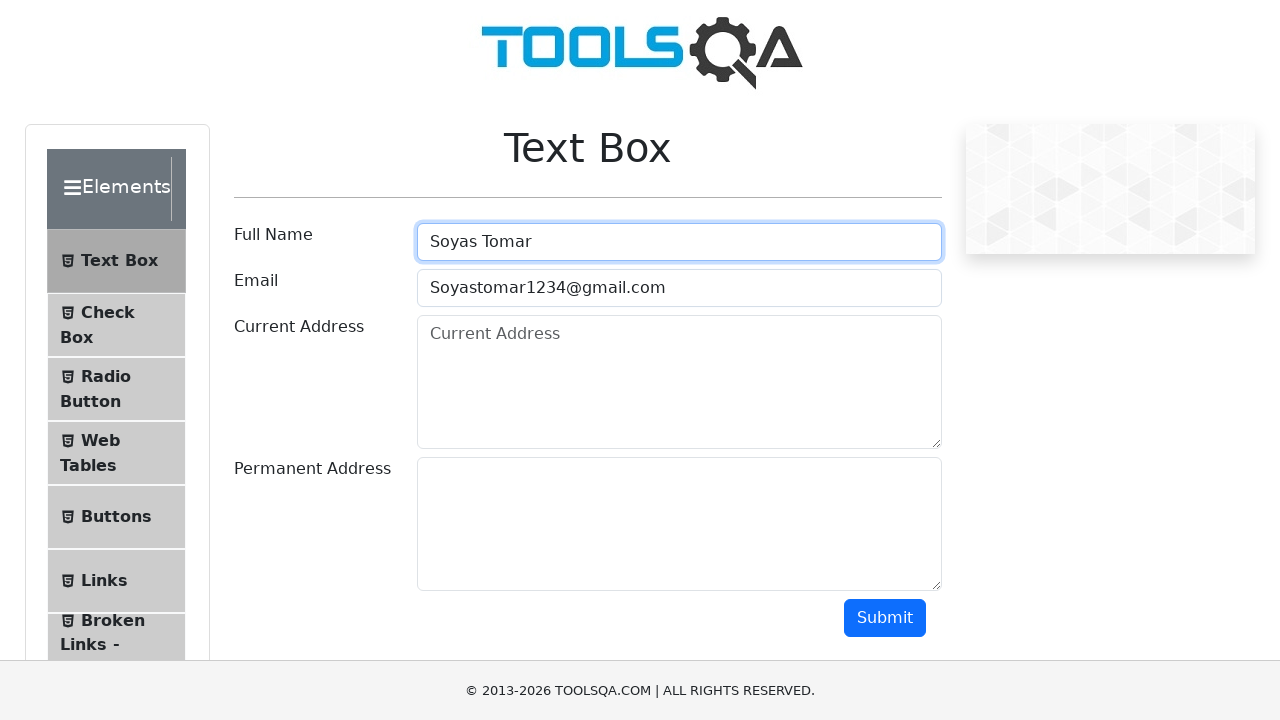

Filled current address field with 'c-45, chandni chowk, delhi' on #currentAddress
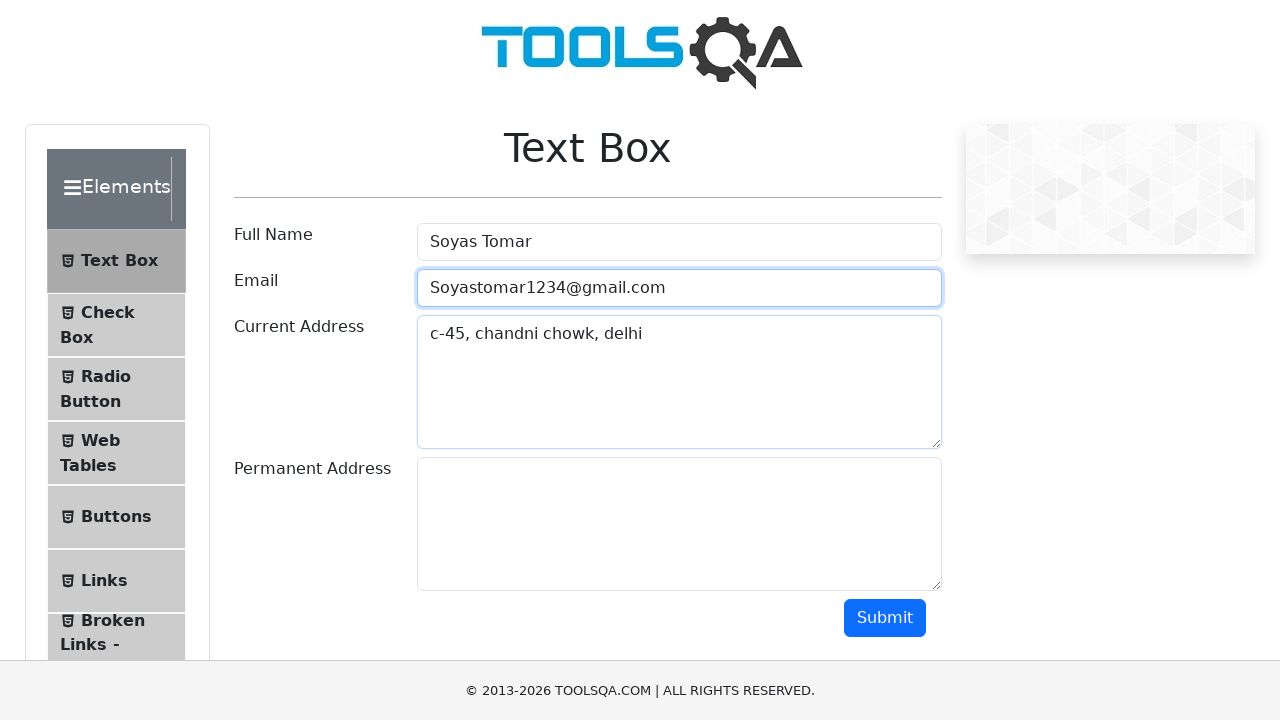

Selected all text in current address field using Ctrl+A on #currentAddress
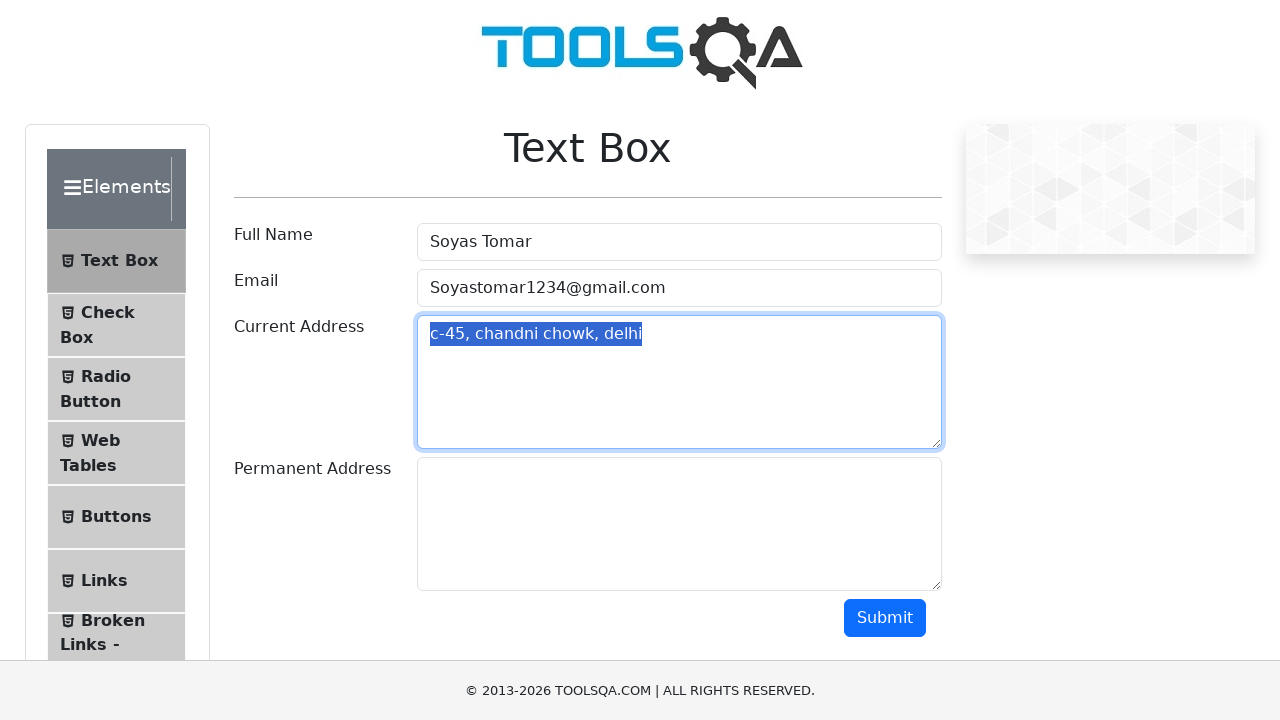

Copied selected text from current address field using Ctrl+C on #currentAddress
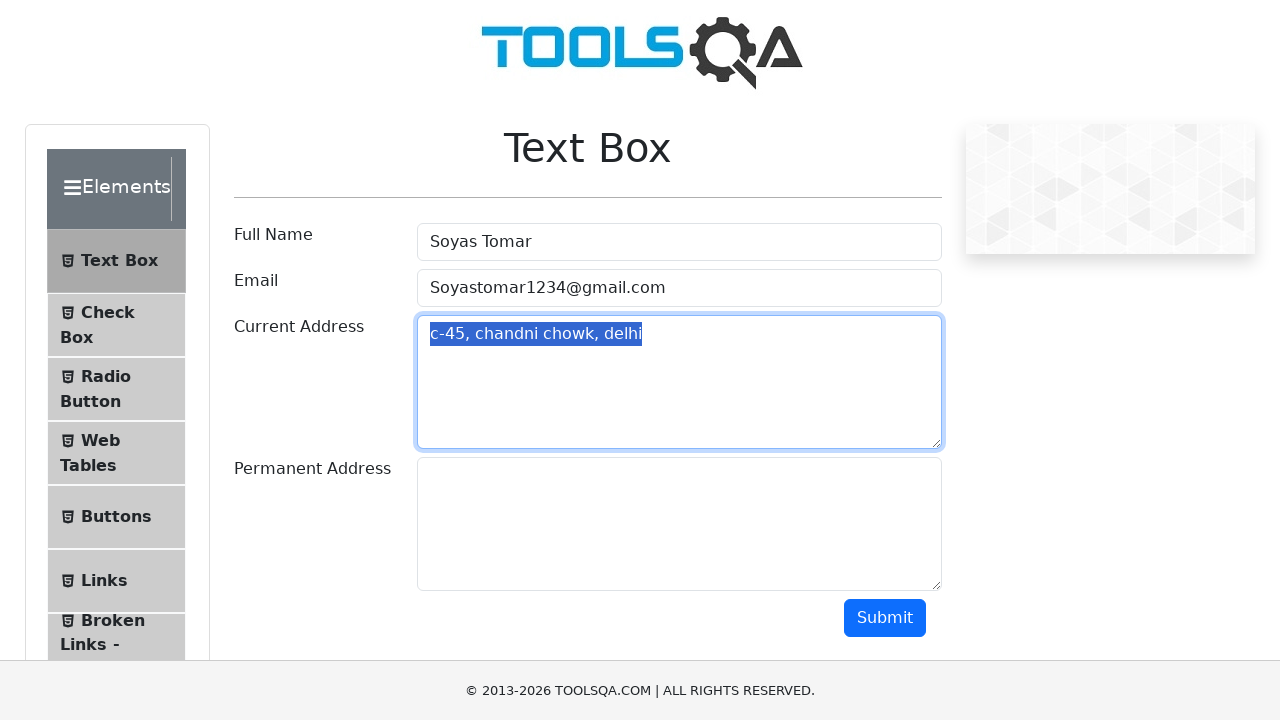

Moved focus to permanent address field using Tab key on #currentAddress
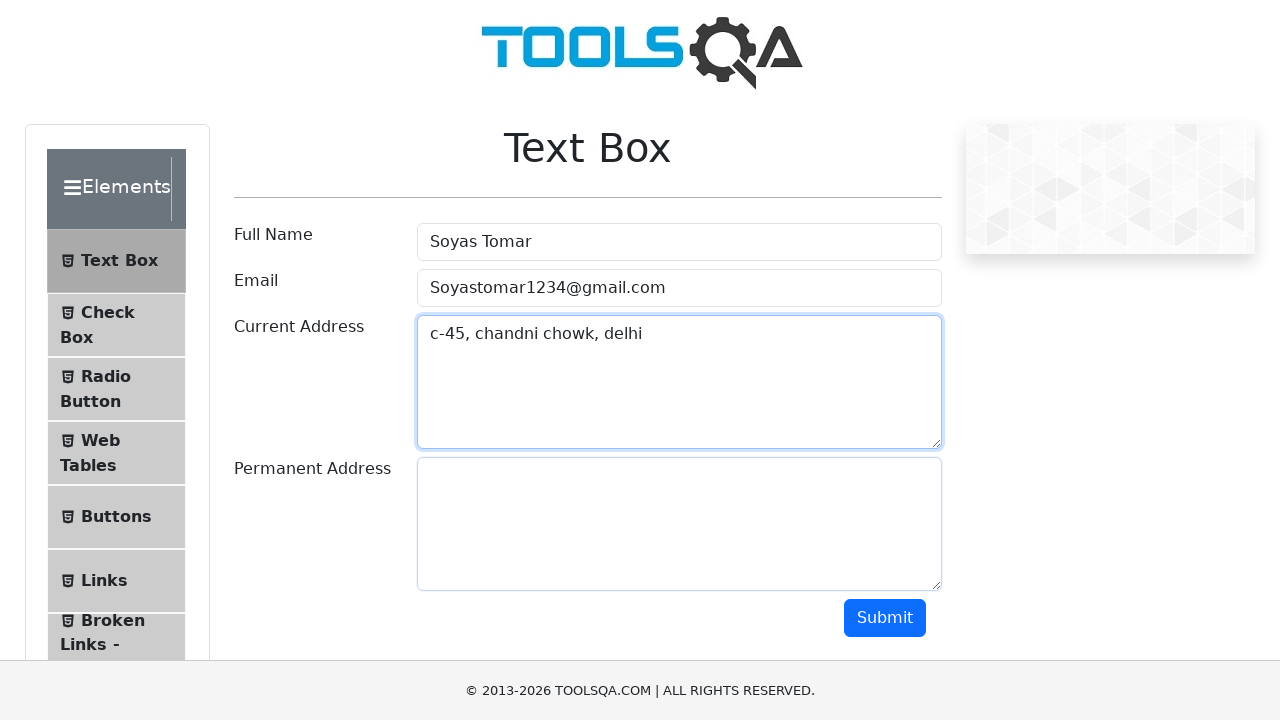

Pasted copied address text into permanent address field using Ctrl+V on #permanentAddress
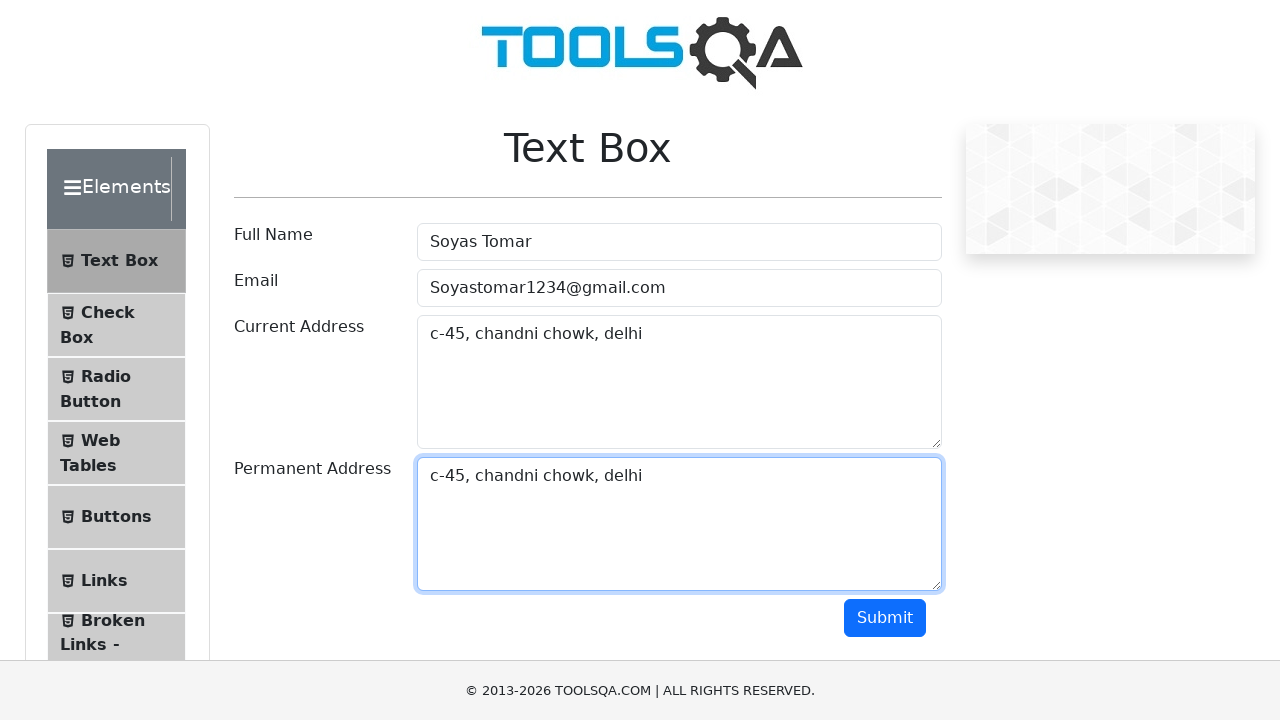

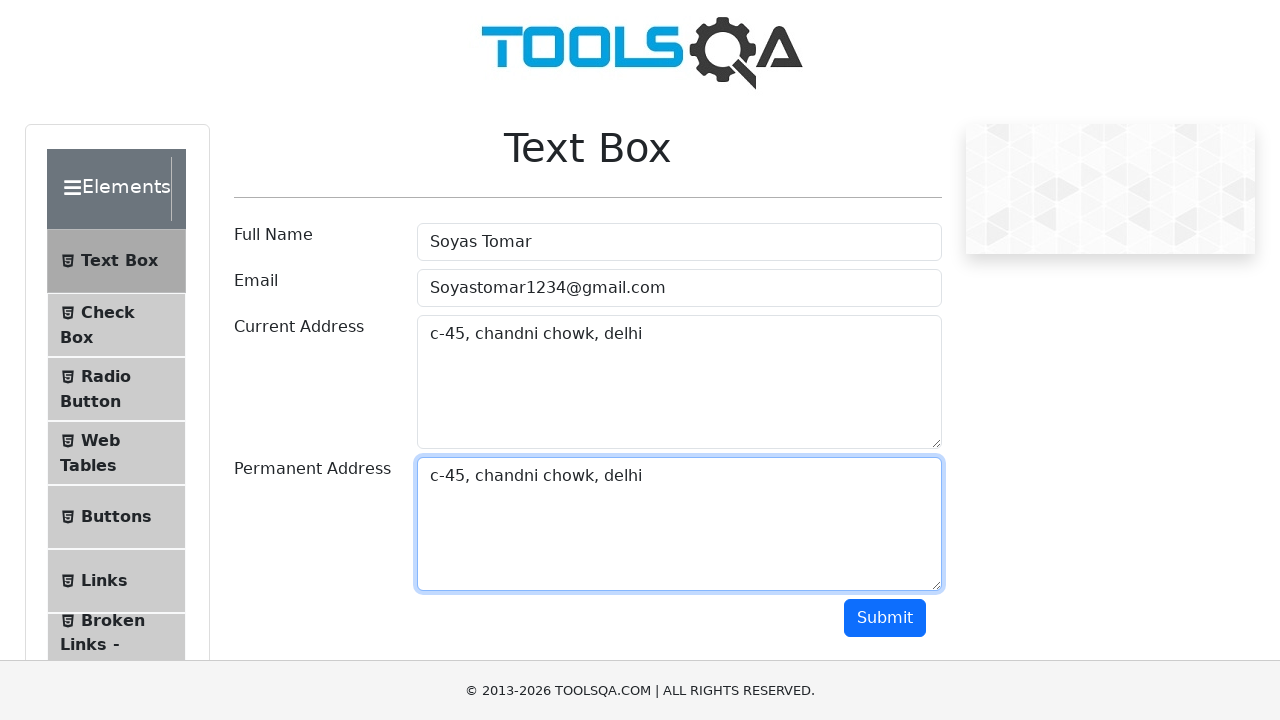